Tests window handling functionality by clicking a link that opens a new window, verifying content in both windows, and switching between them

Starting URL: https://the-internet.herokuapp.com/windows

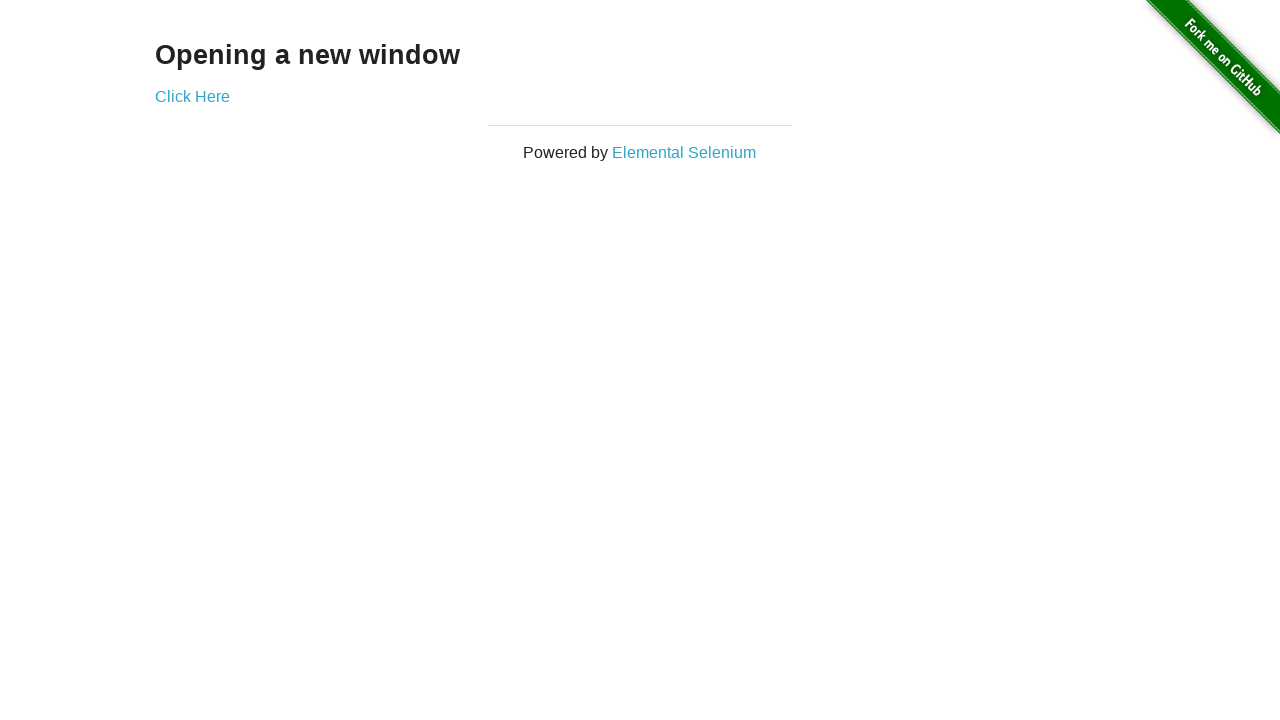

Waited for h3 selector on initial page to load
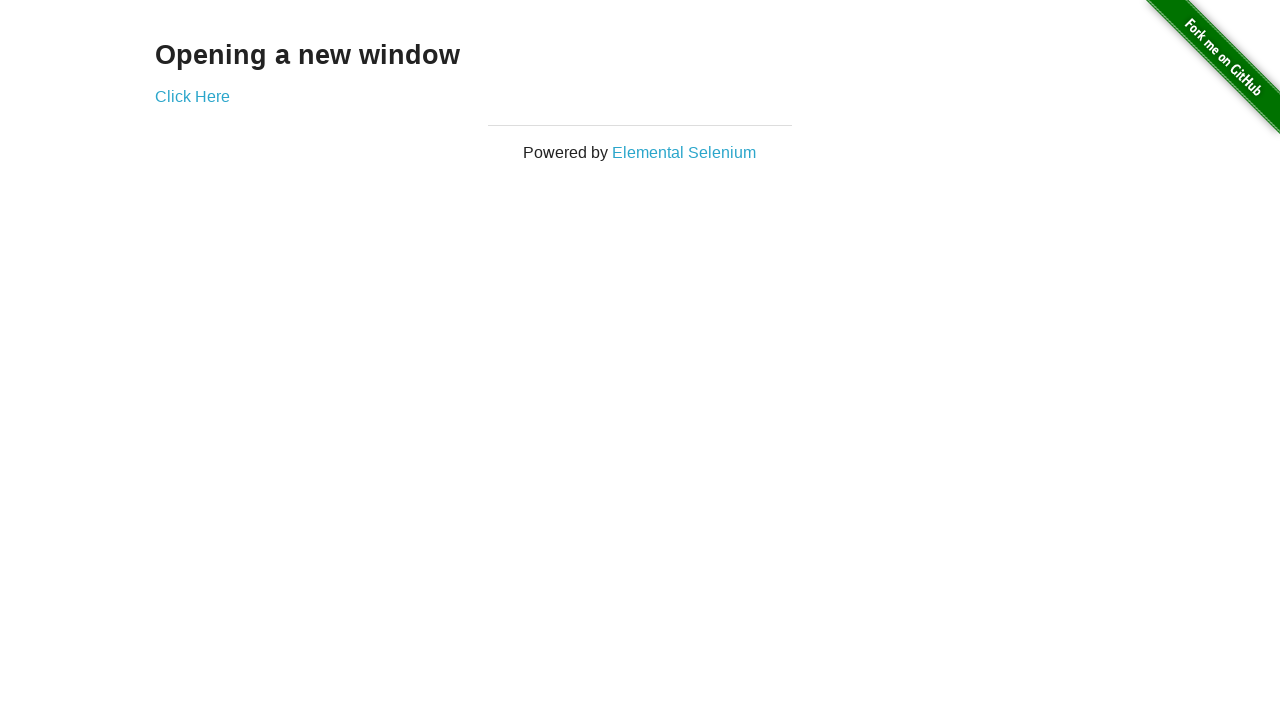

Located h3 element on initial page
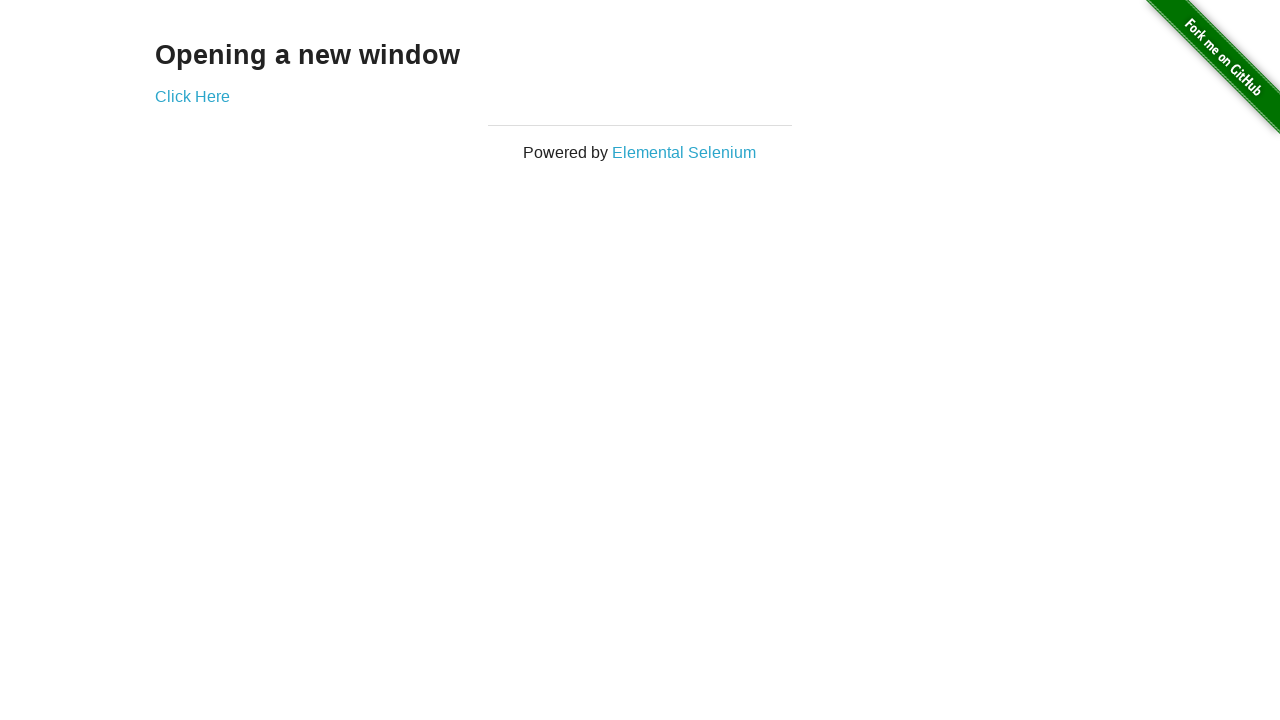

Verified initial page text is 'Opening a new window'
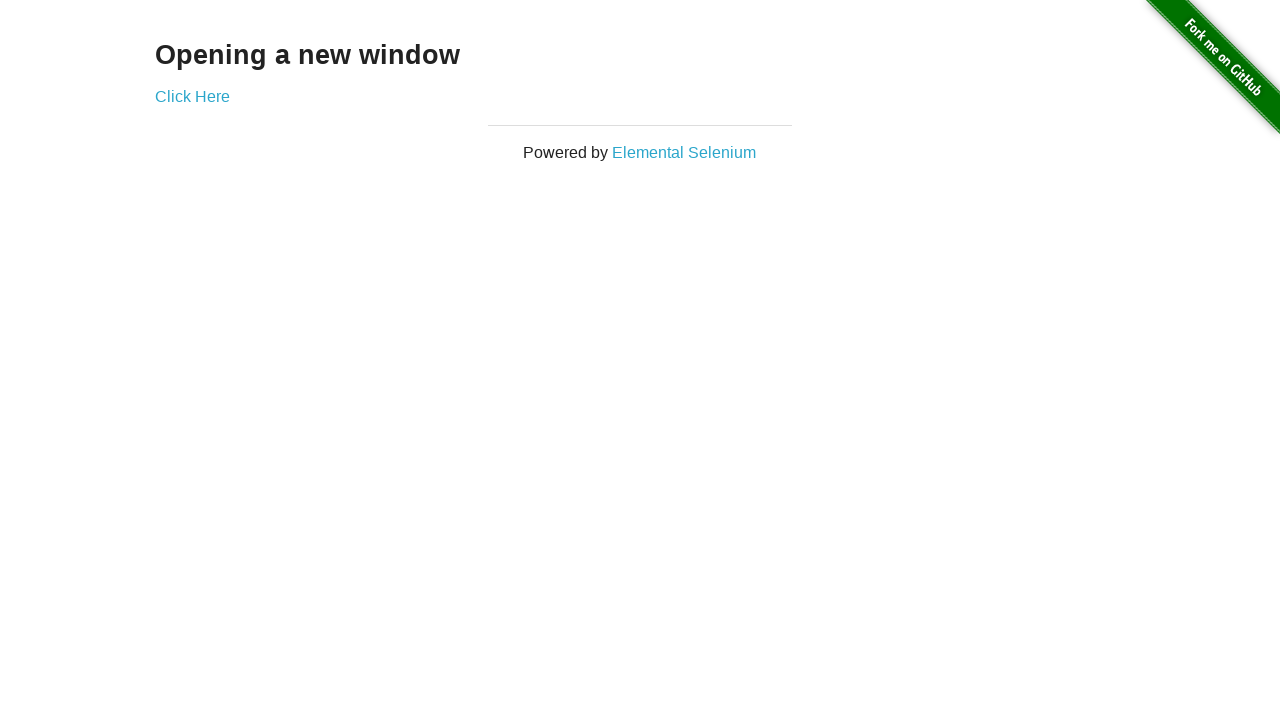

Verified initial page title is 'The Internet'
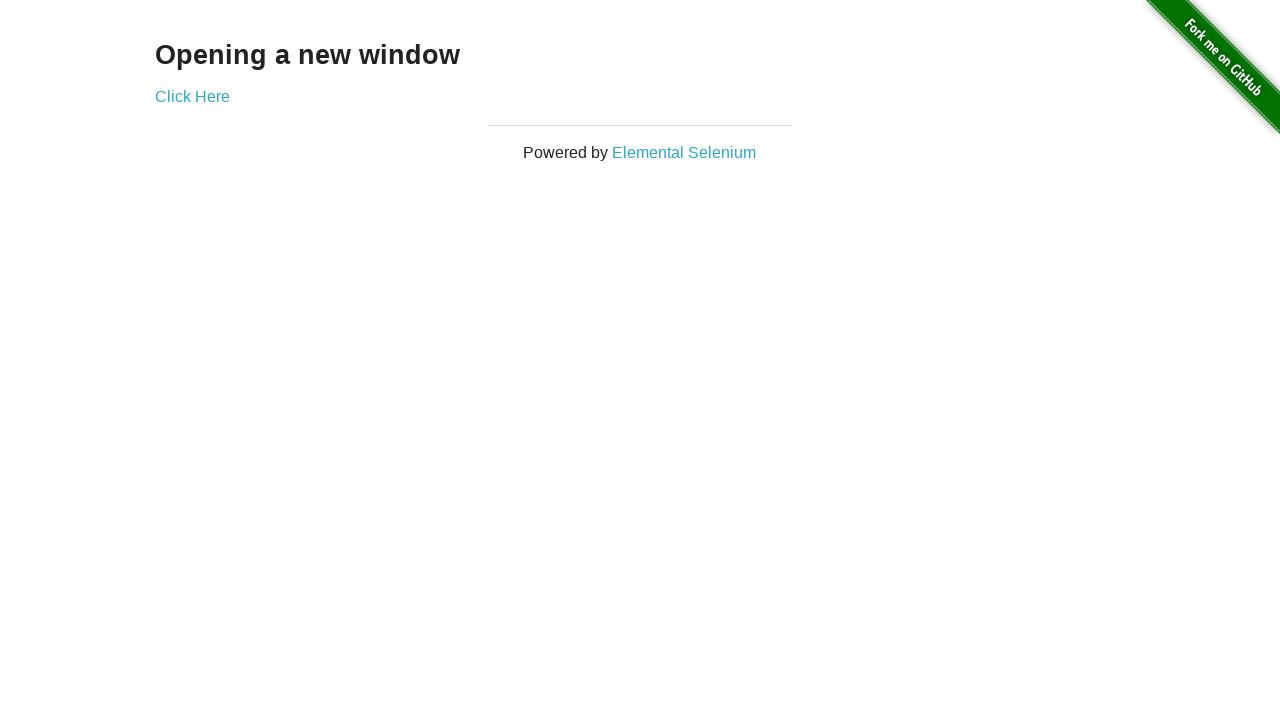

Clicked 'Click Here' link to open new window at (192, 96) on text=Click Here
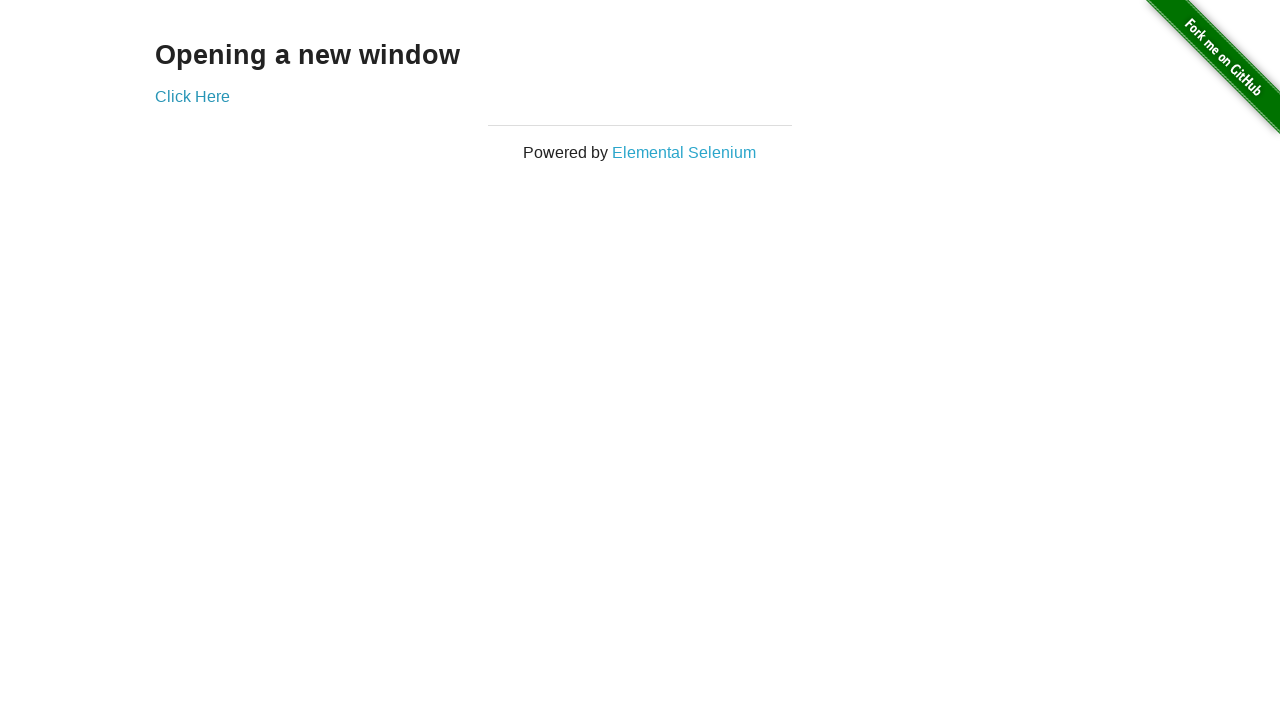

Captured new page/window from popup
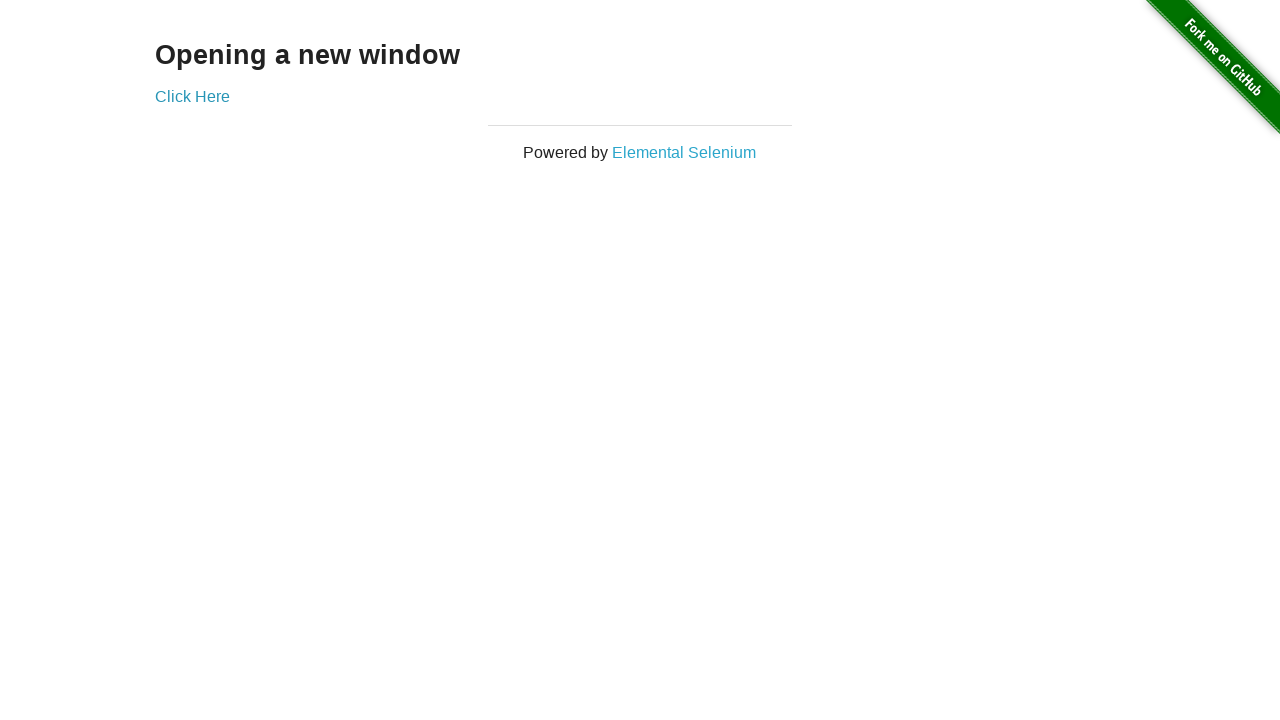

Waited for new window to fully load
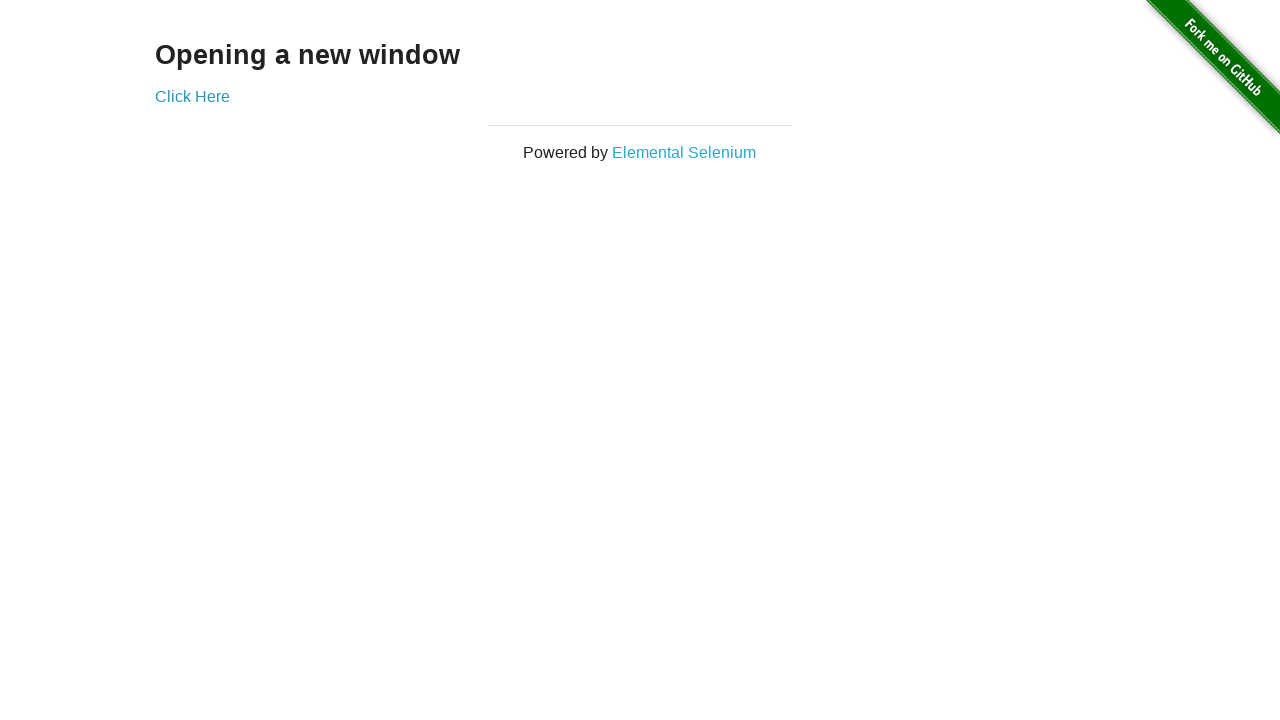

Verified new window title is 'New Window'
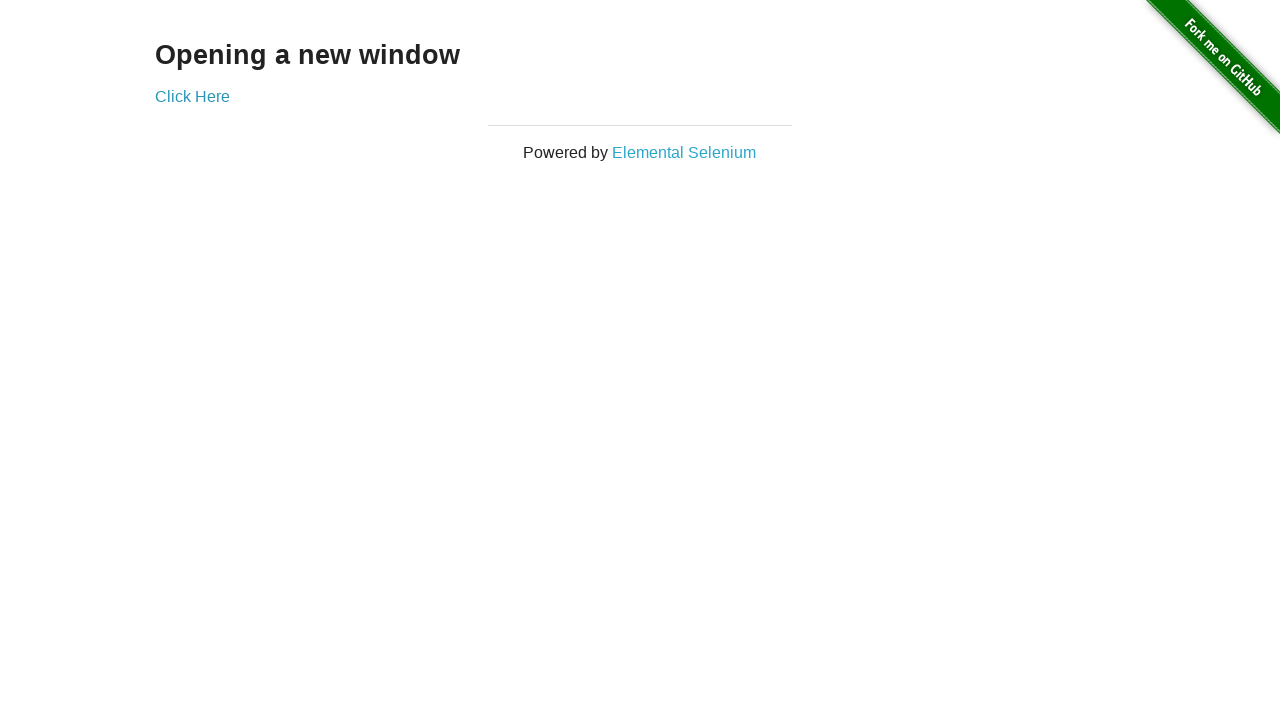

Waited for h3 selector on new window to load
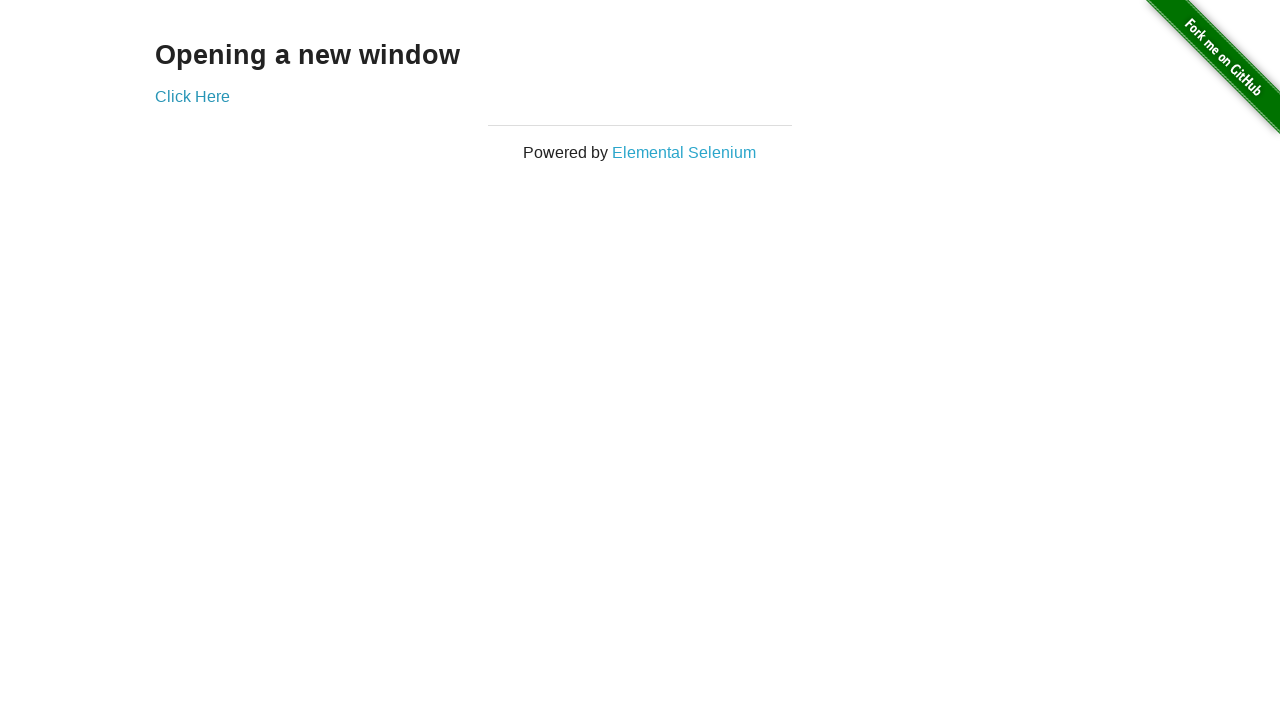

Located h3 element on new window
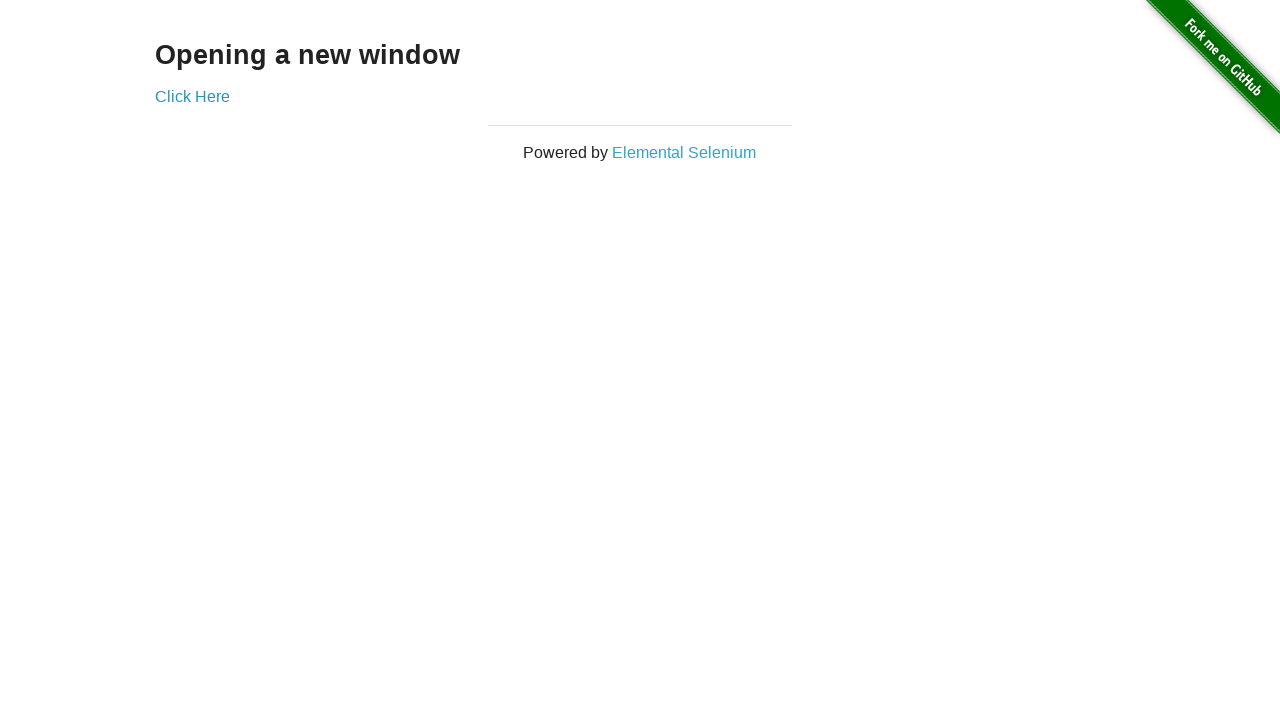

Verified new window text is 'New Window'
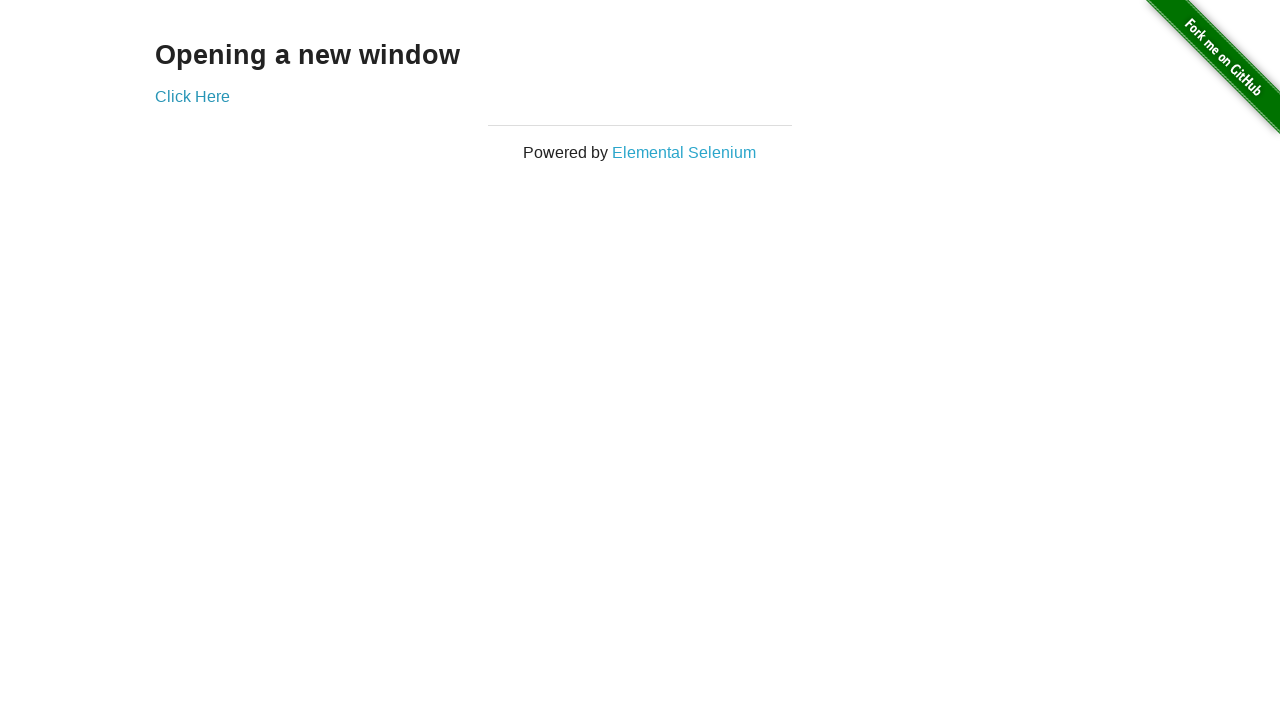

Verified original window title is still 'The Internet'
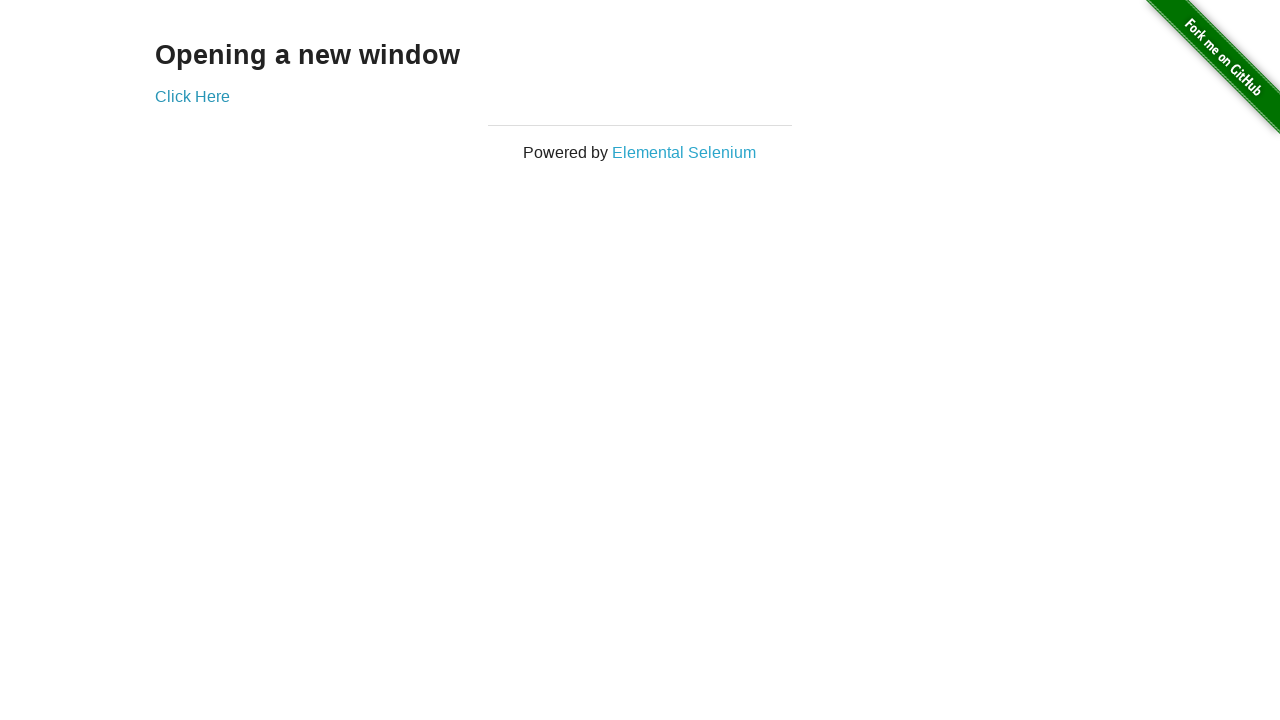

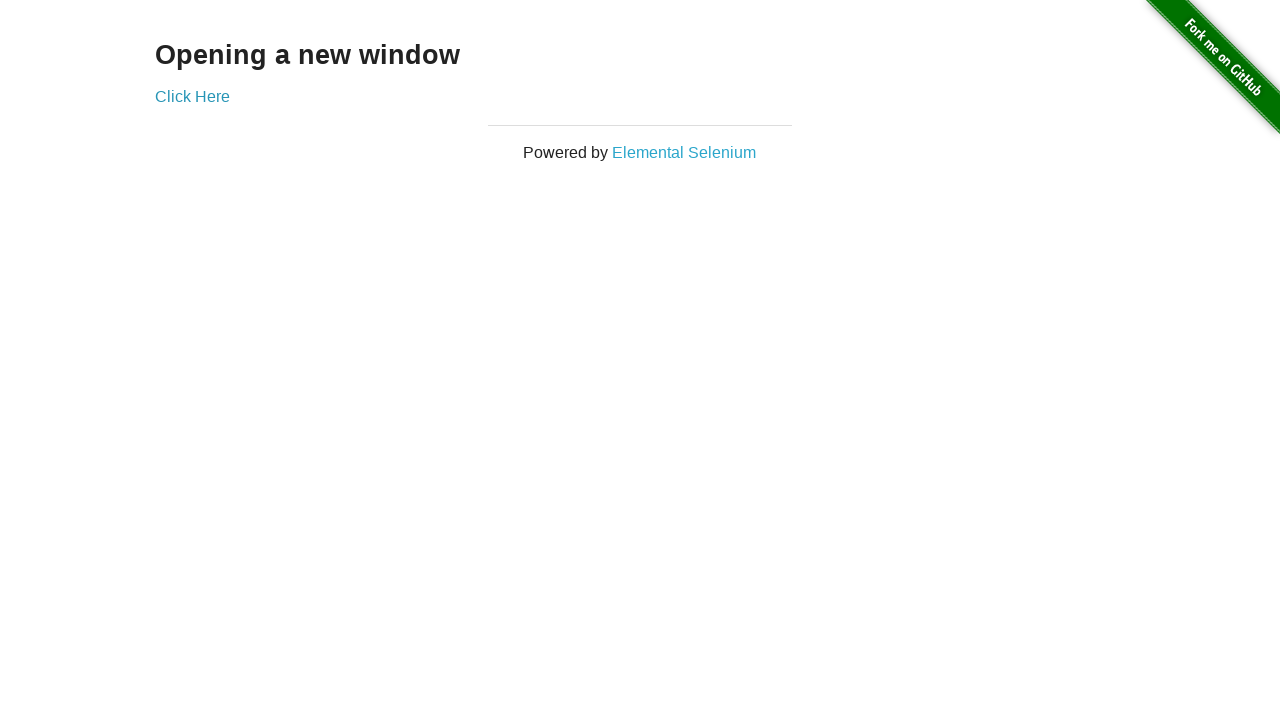